Tests dynamic content loading using a reusable wait pattern by clicking a start button and verifying the "Hello World!" message appears.

Starting URL: https://the-internet.herokuapp.com/dynamic_loading/1

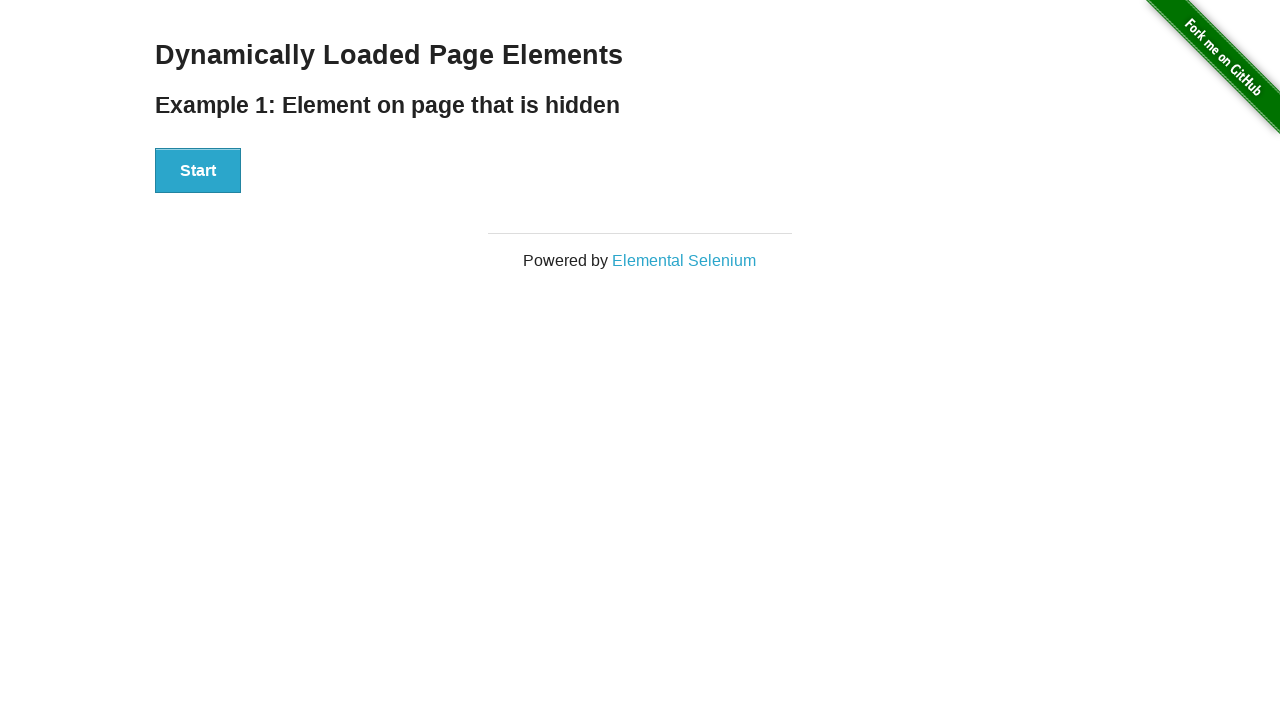

Clicked start button to trigger dynamic content loading at (198, 171) on xpath=//div[@id='start']//button
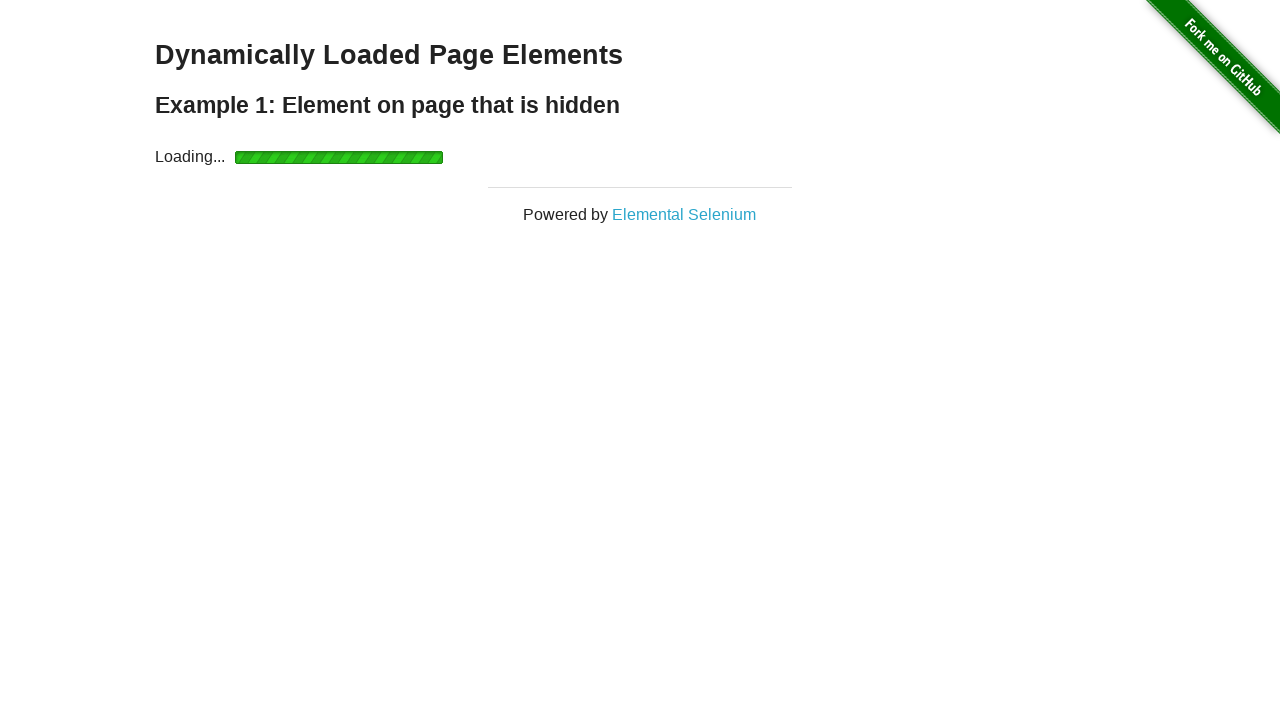

Dynamic content loaded - 'Hello World!' message is now visible
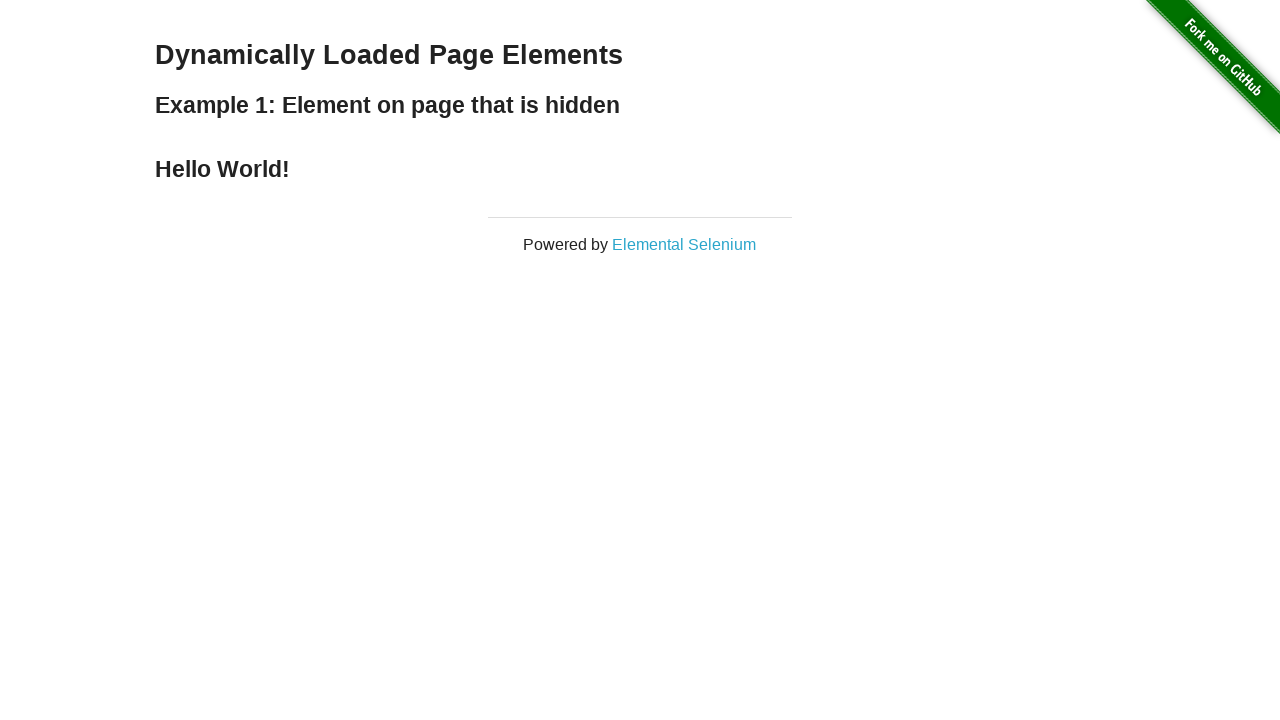

Verified that the text content equals 'Hello World!'
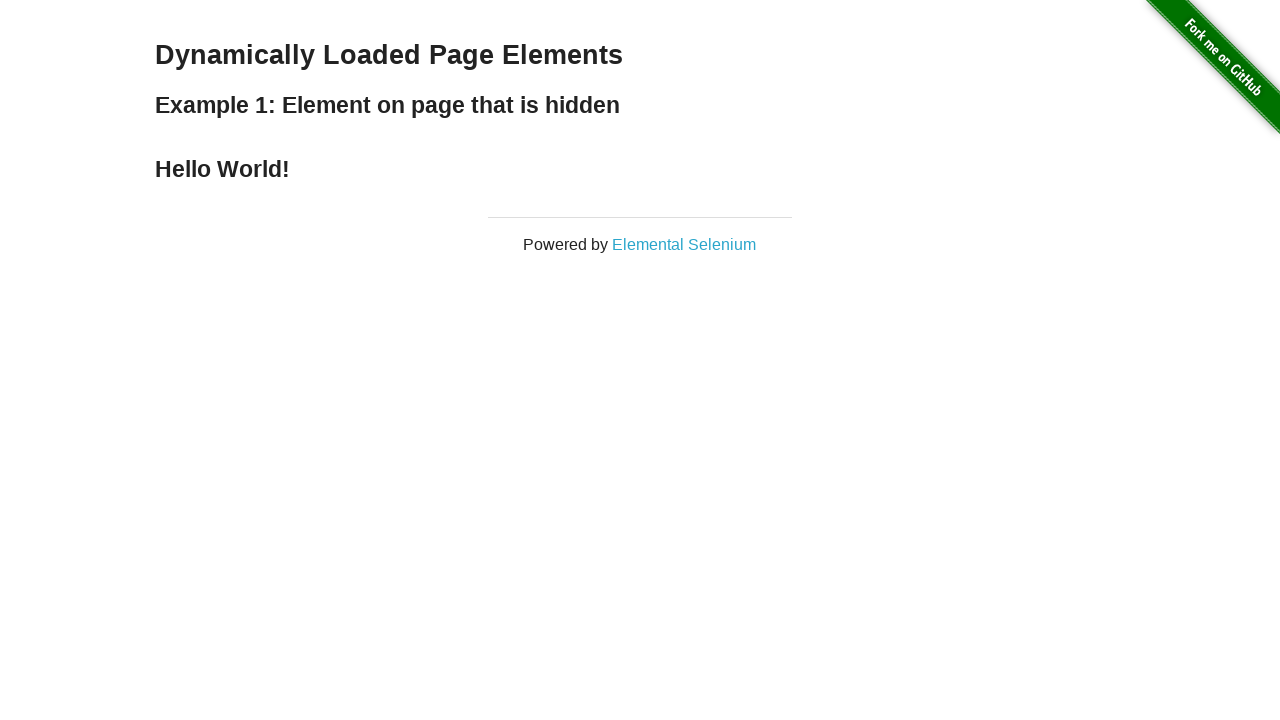

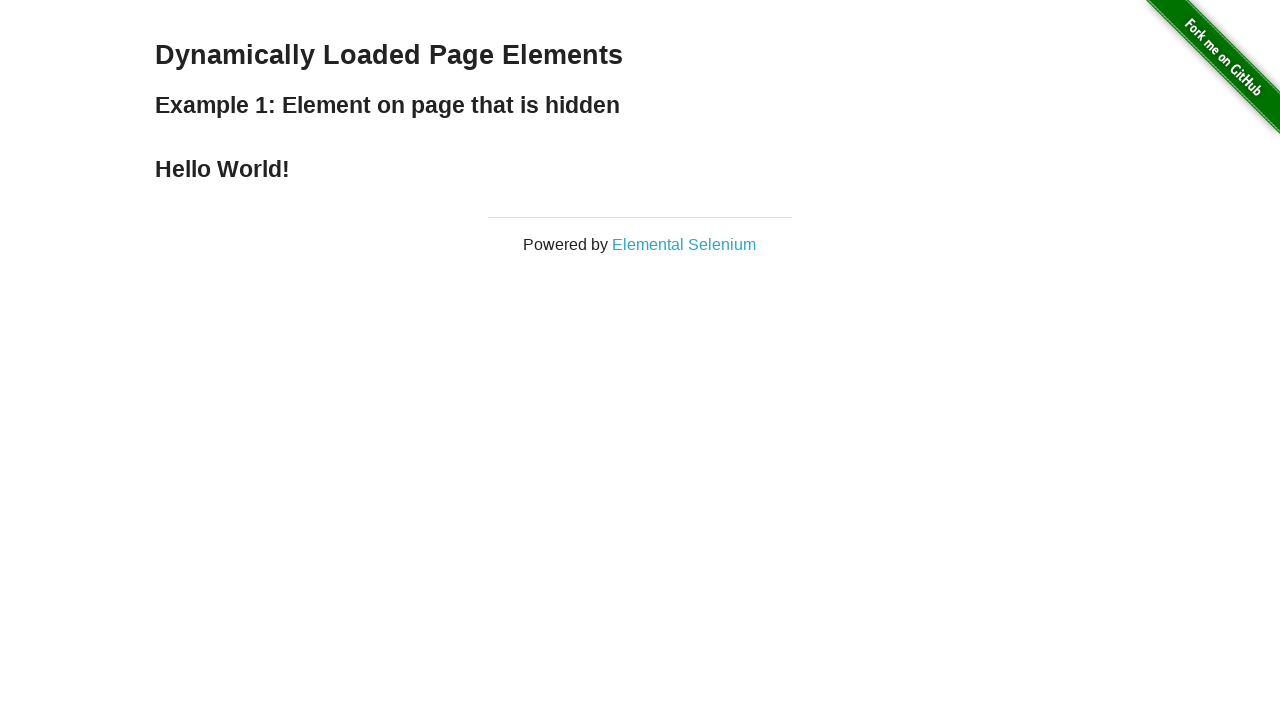